Tests navigation to team page and verifies all three author names are displayed correctly

Starting URL: http://www.99-bottles-of-beer.net/

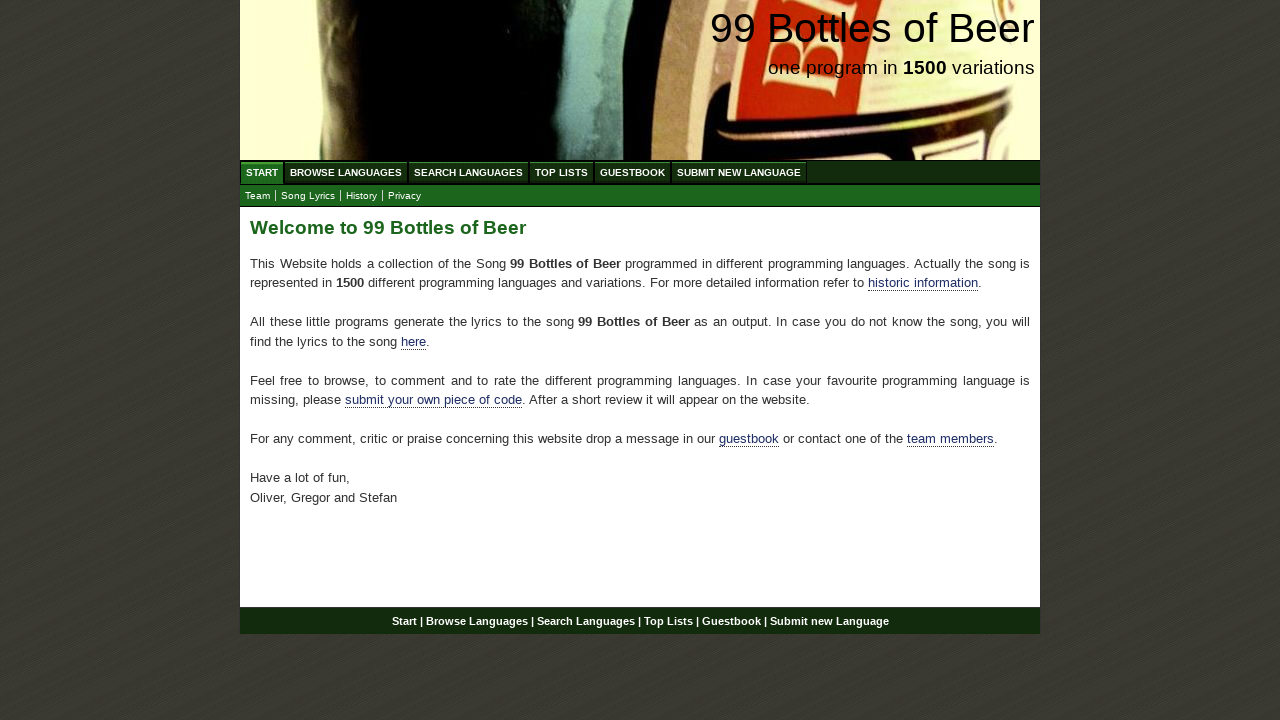

Clicked on team link to navigate to team page at (258, 196) on xpath=//a[@href='team.html']
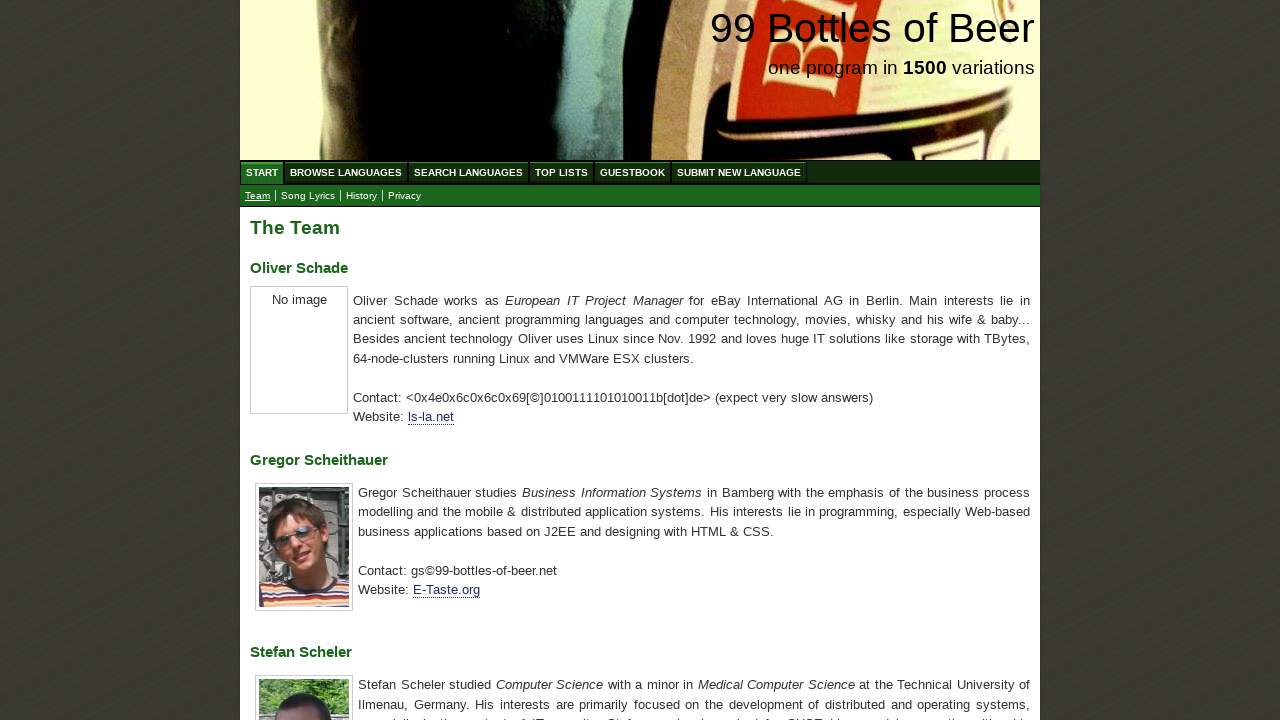

Team page loaded with author name headings
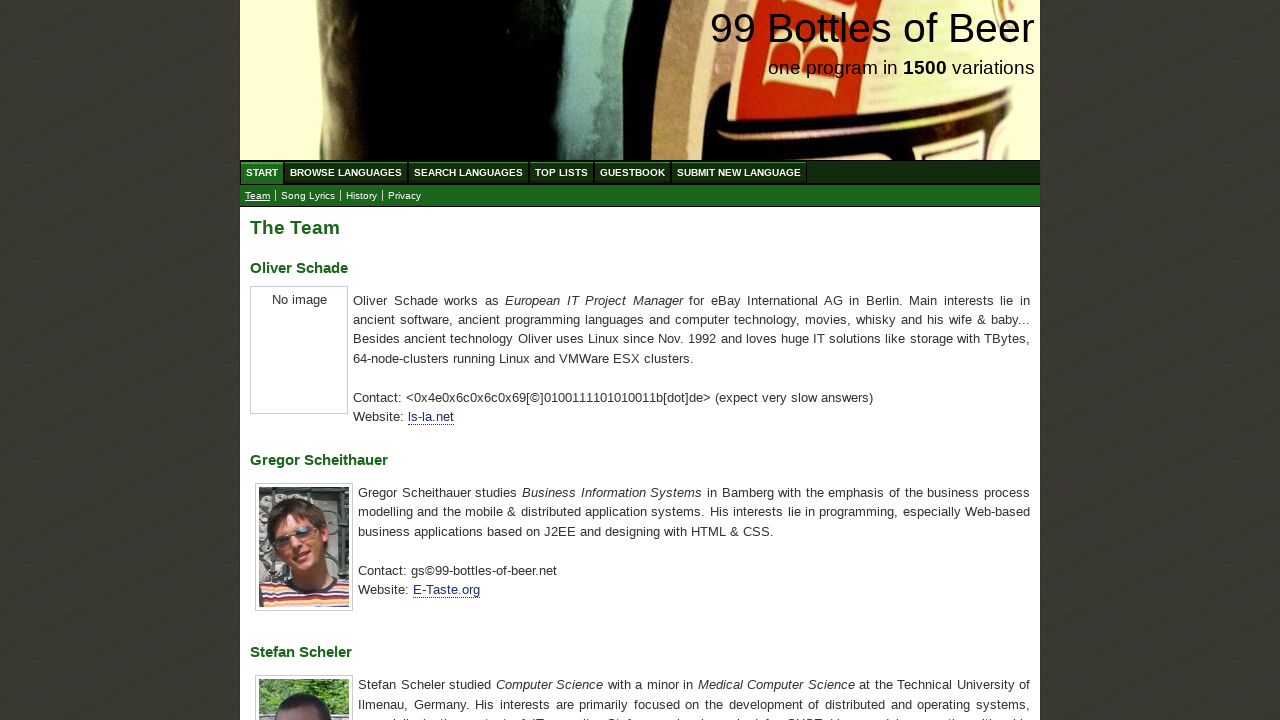

Retrieved all h3 elements containing author names
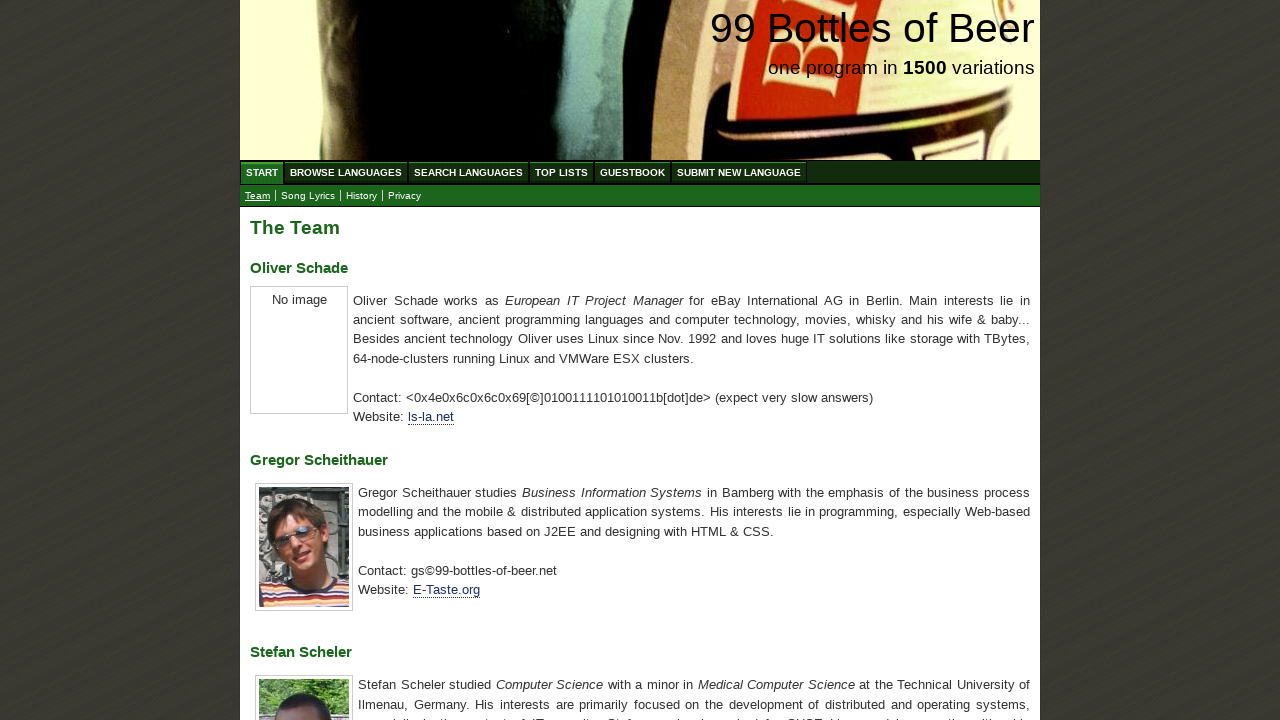

Extracted author names: ['Oliver Schade', 'Gregor Scheithauer', 'Stefan Scheler']
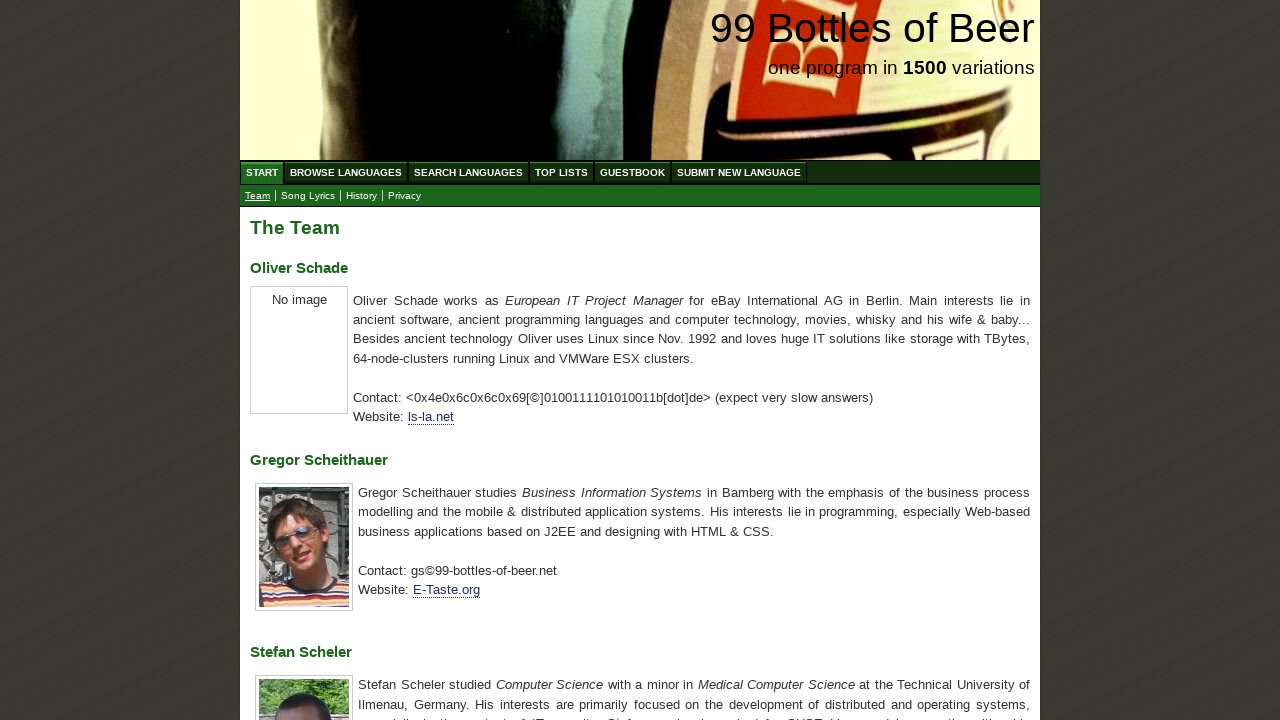

Verified all three author names match expected values
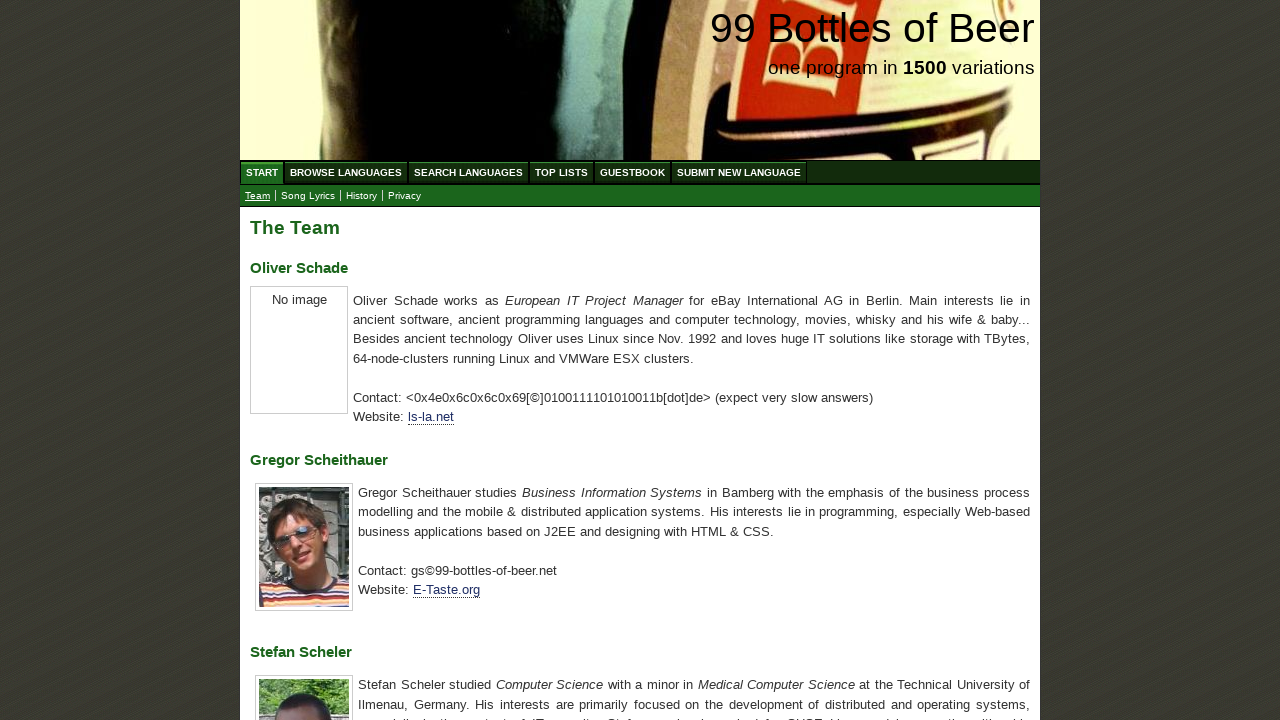

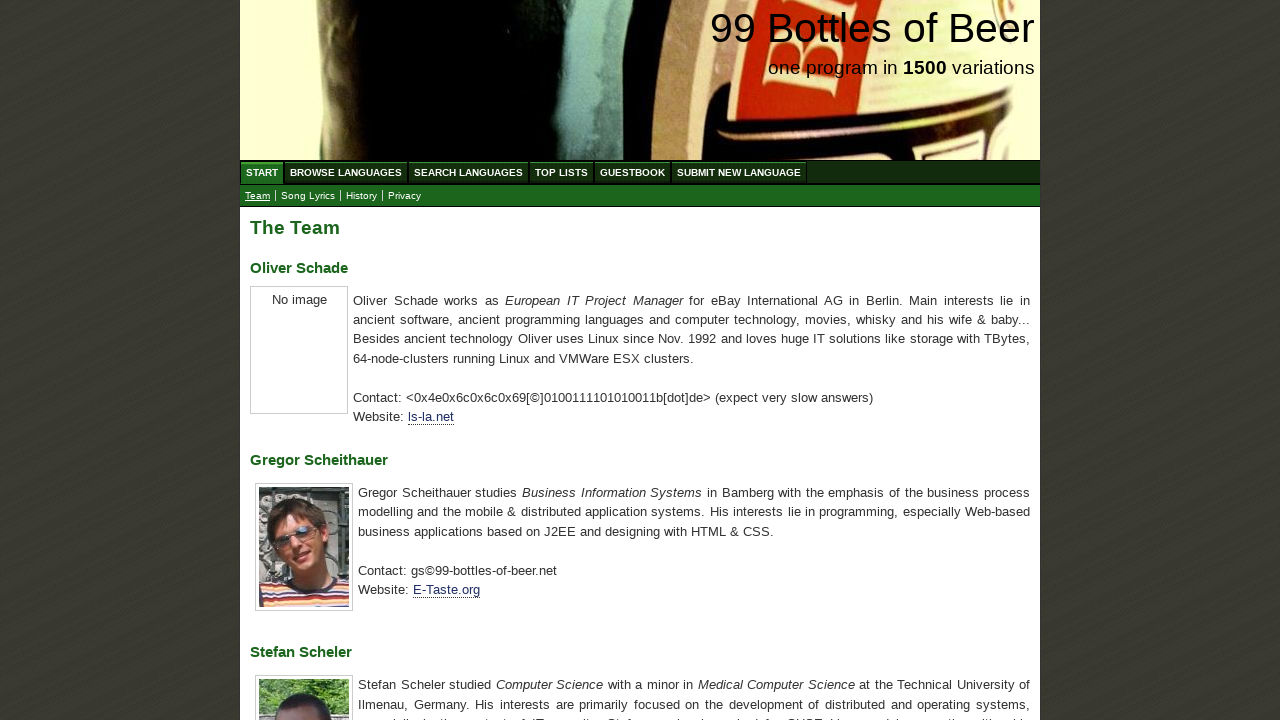